Tests double-click functionality on a button element

Starting URL: https://automationfc.github.io/basic-form/index.html

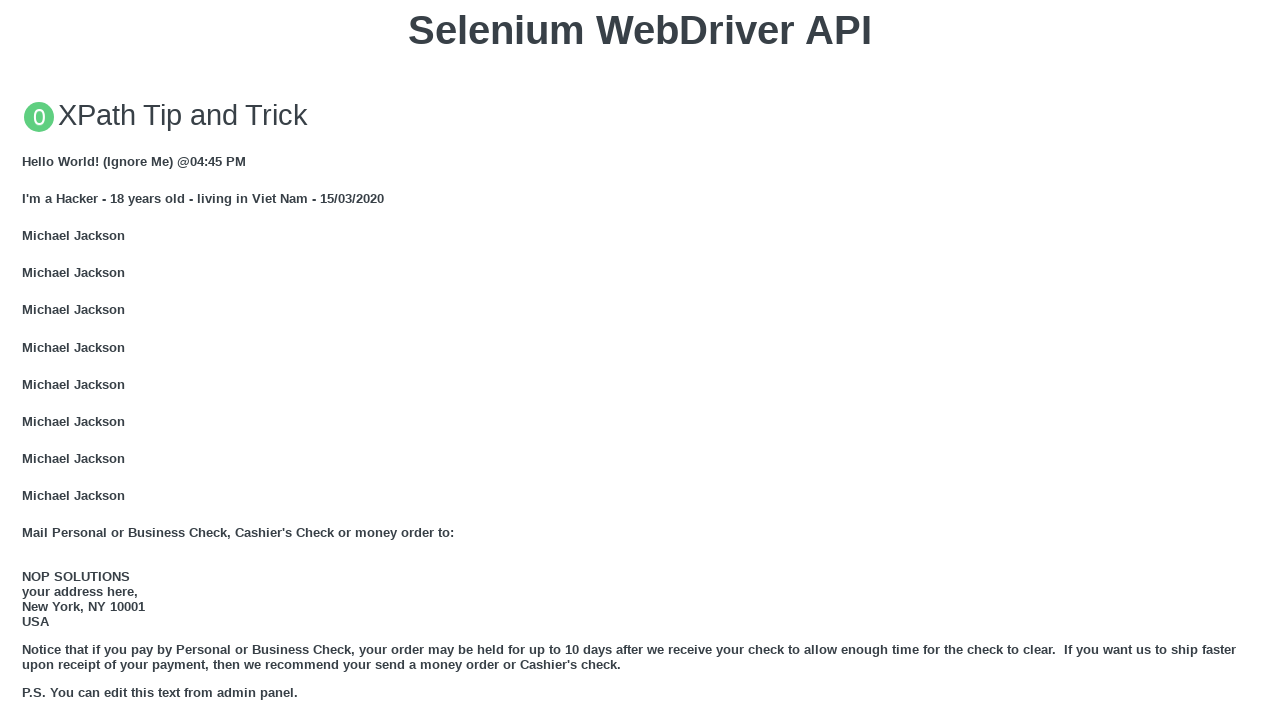

Double-clicked the 'Double click me' button at (640, 361) on xpath=//button[contains(text(),'Double click me')]
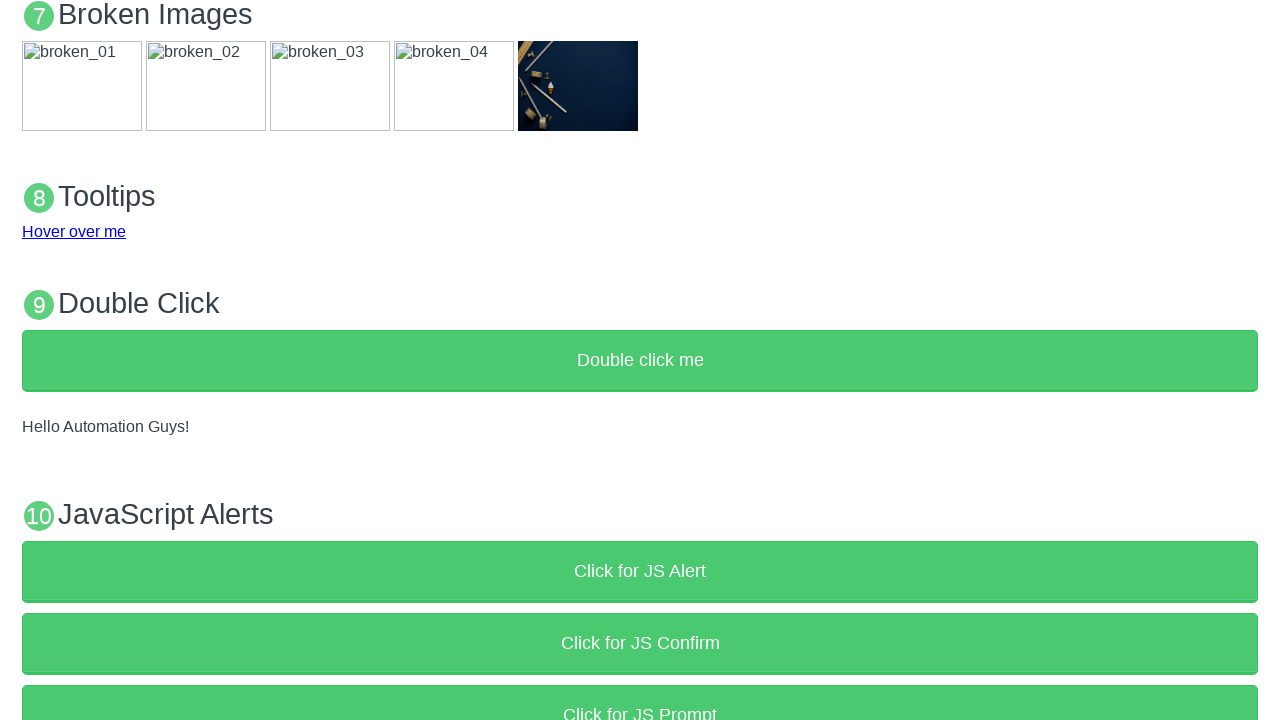

Result element displayed after double-click
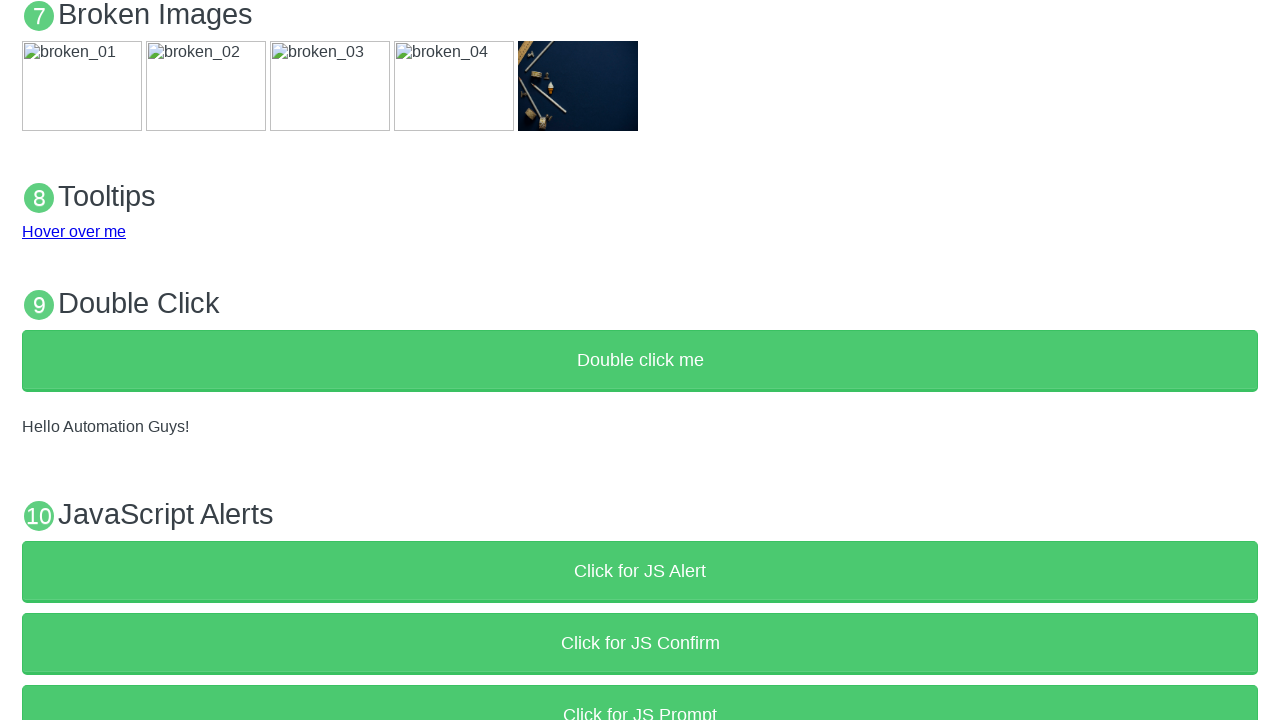

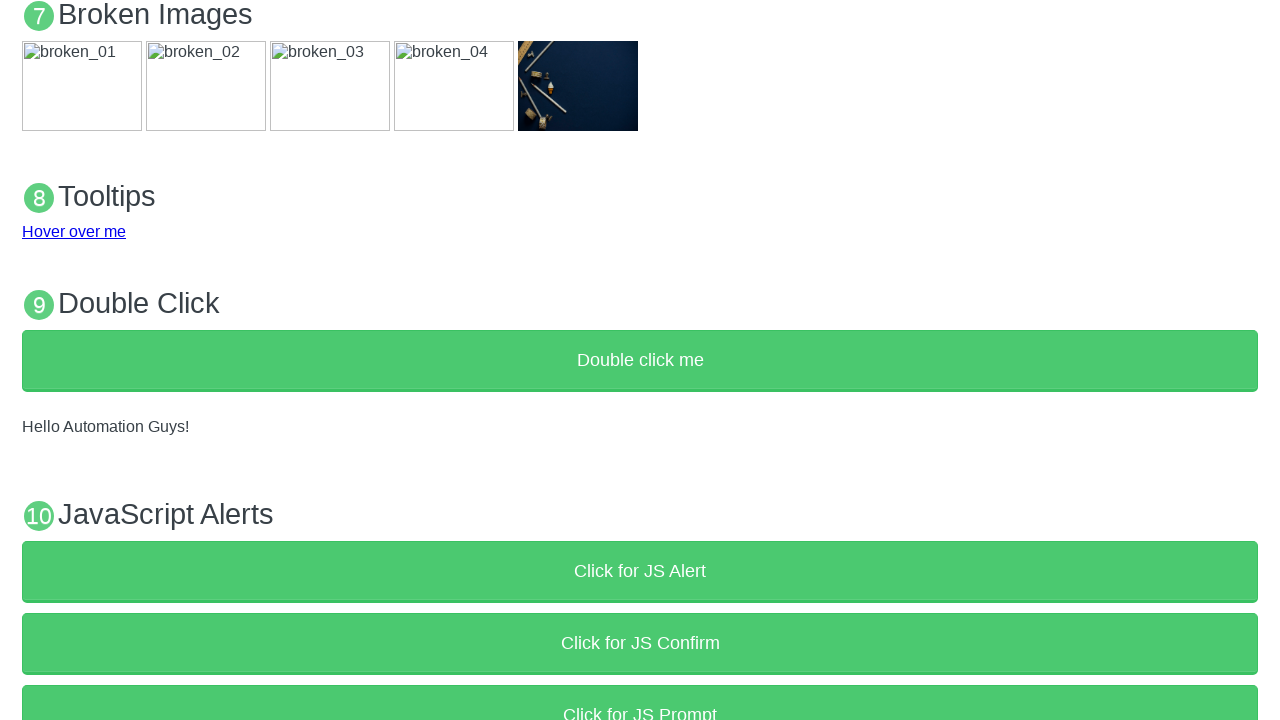